Tests browser window handling by clicking a link that opens a new window, switching to the new window to verify its title, and then switching back to the parent window.

Starting URL: https://the-internet.herokuapp.com/windows

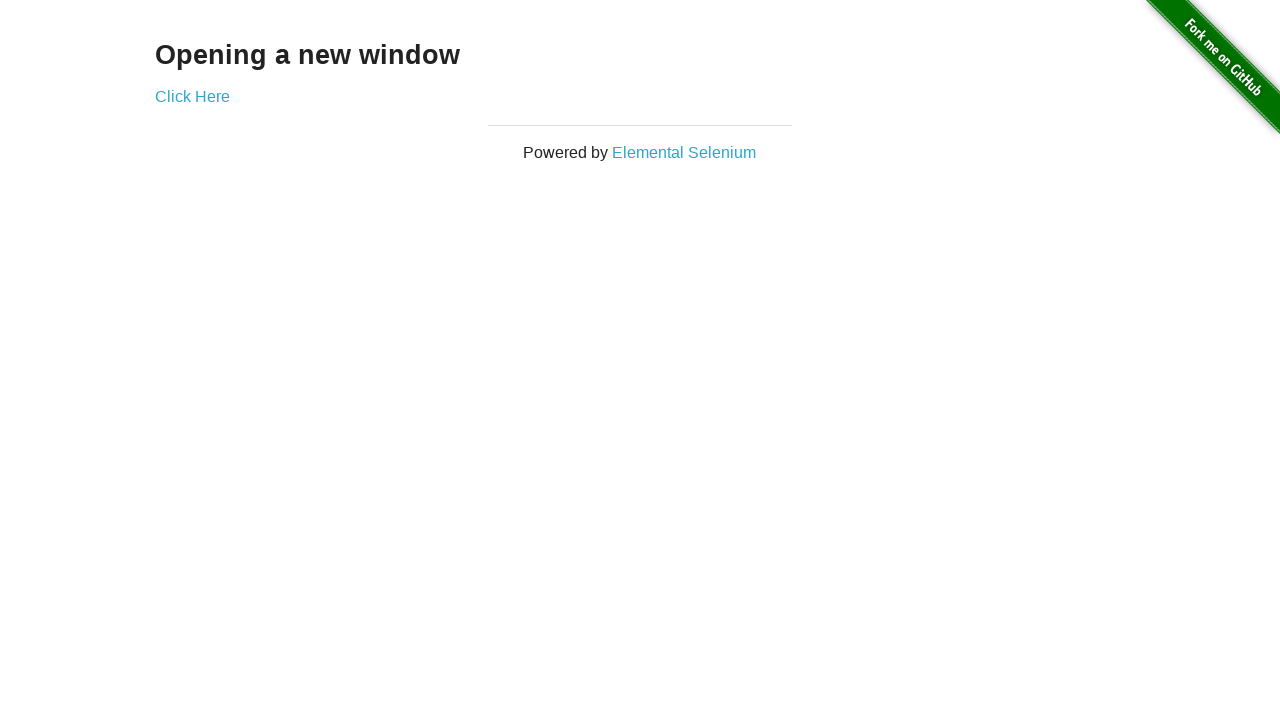

Clicked link to open a new window at (192, 96) on a[href*='new']
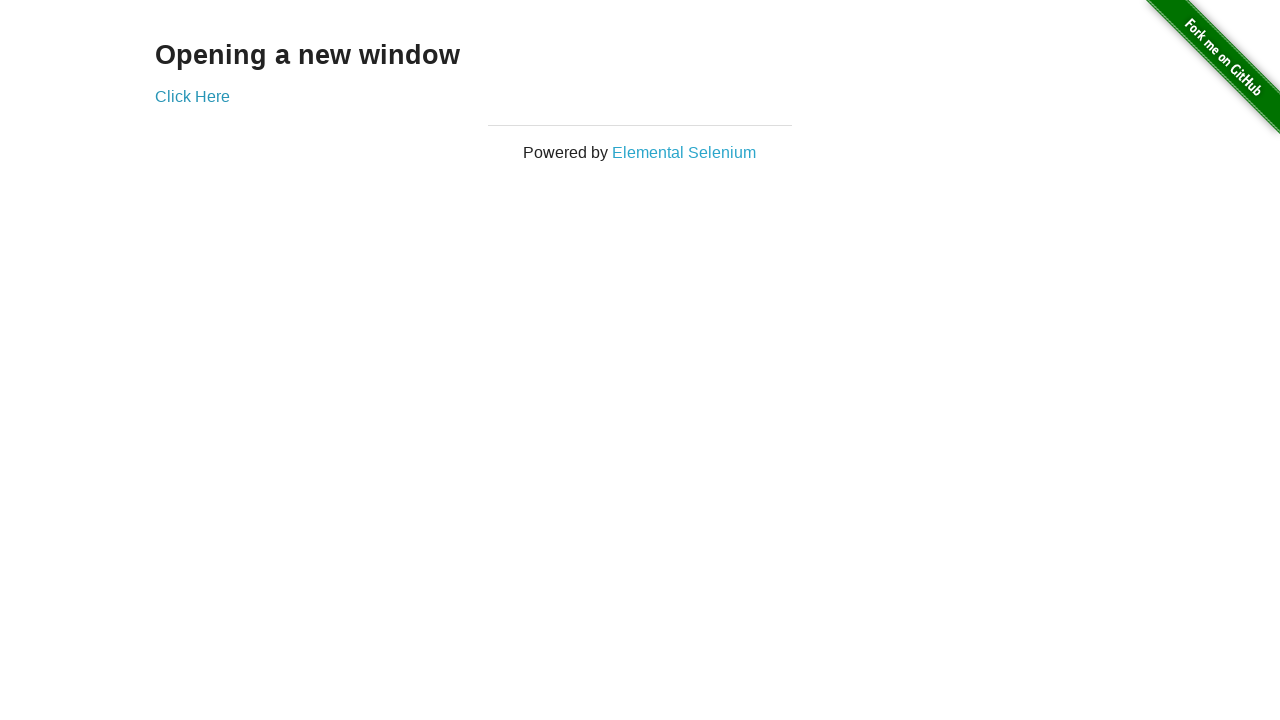

New window opened and captured
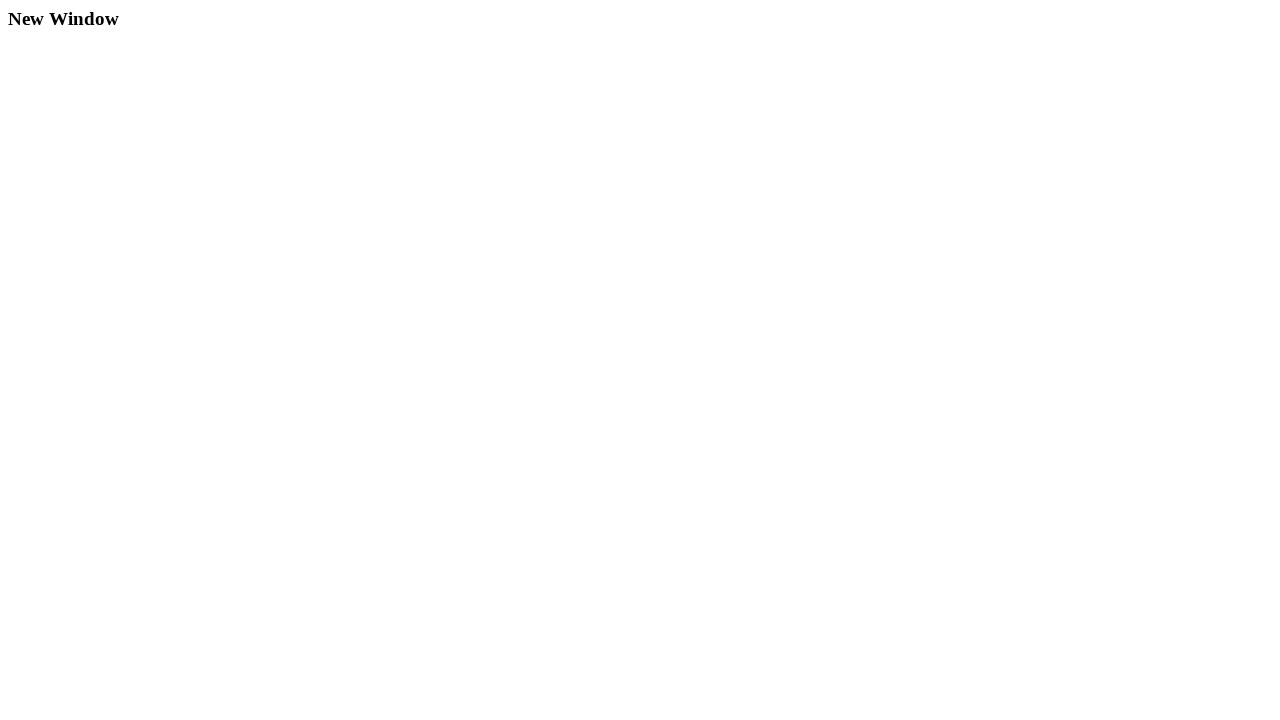

New window finished loading
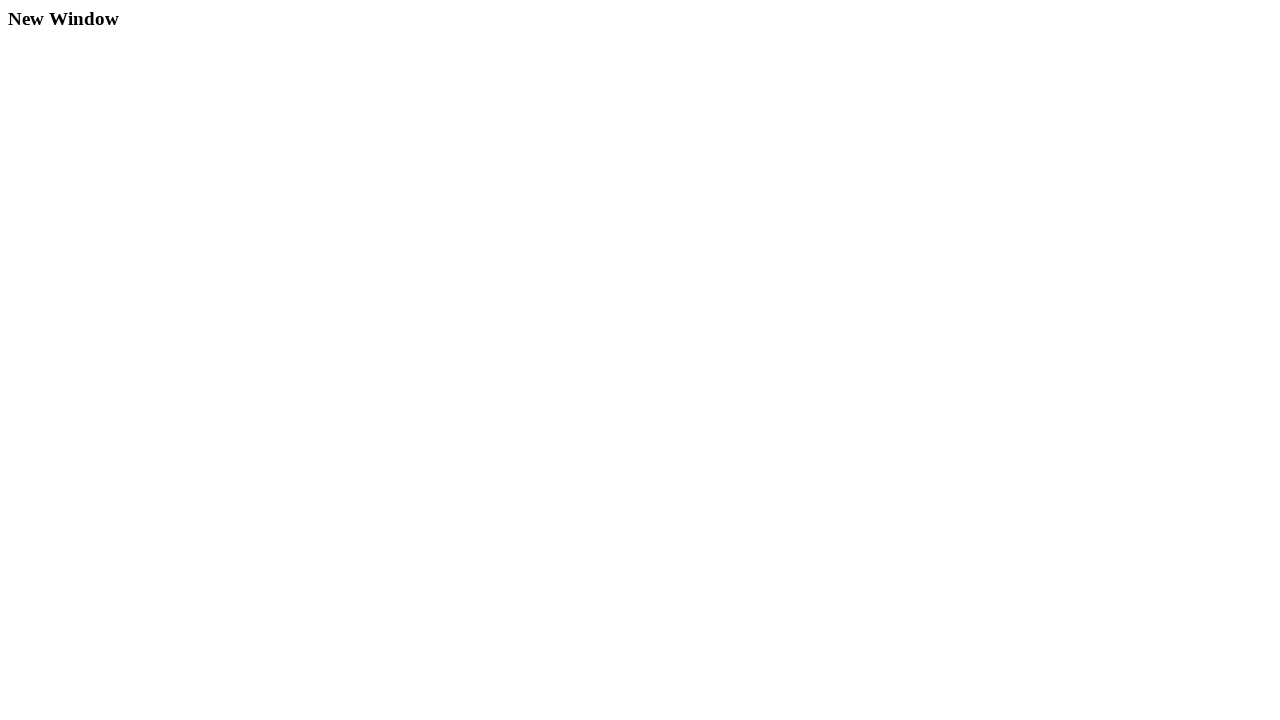

Verified new window title is 'New Window'
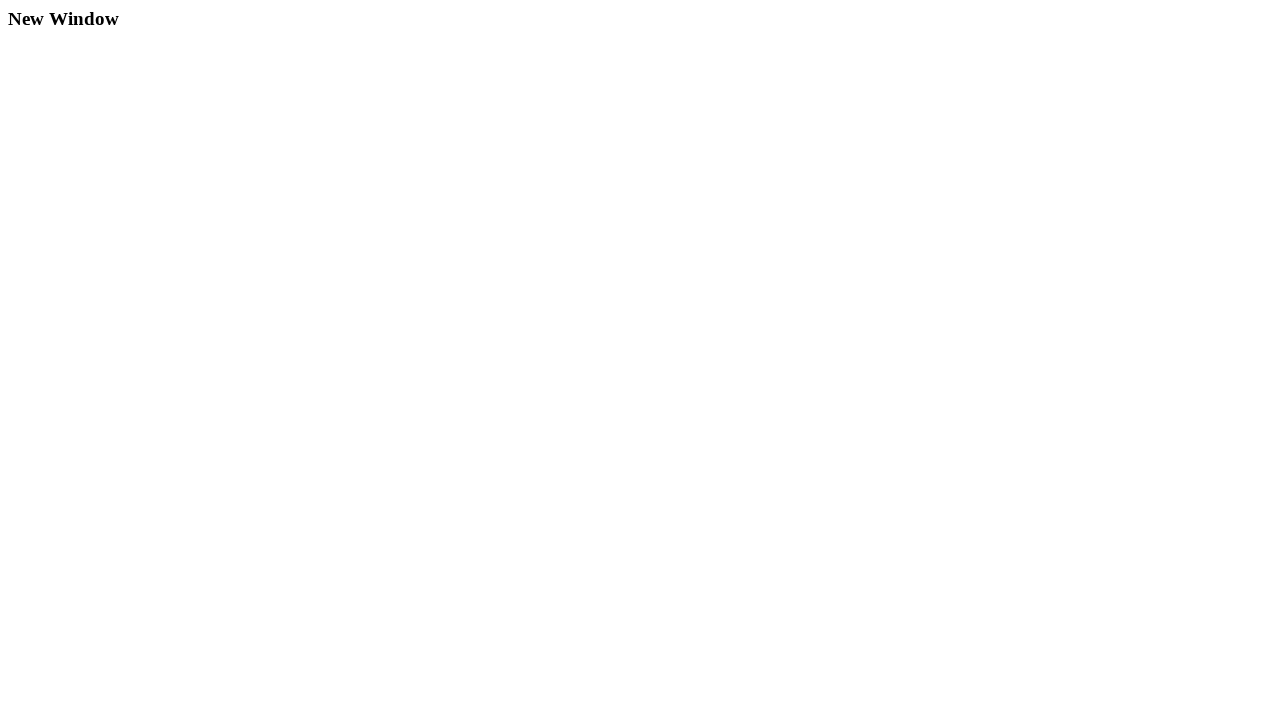

Switched focus back to original window
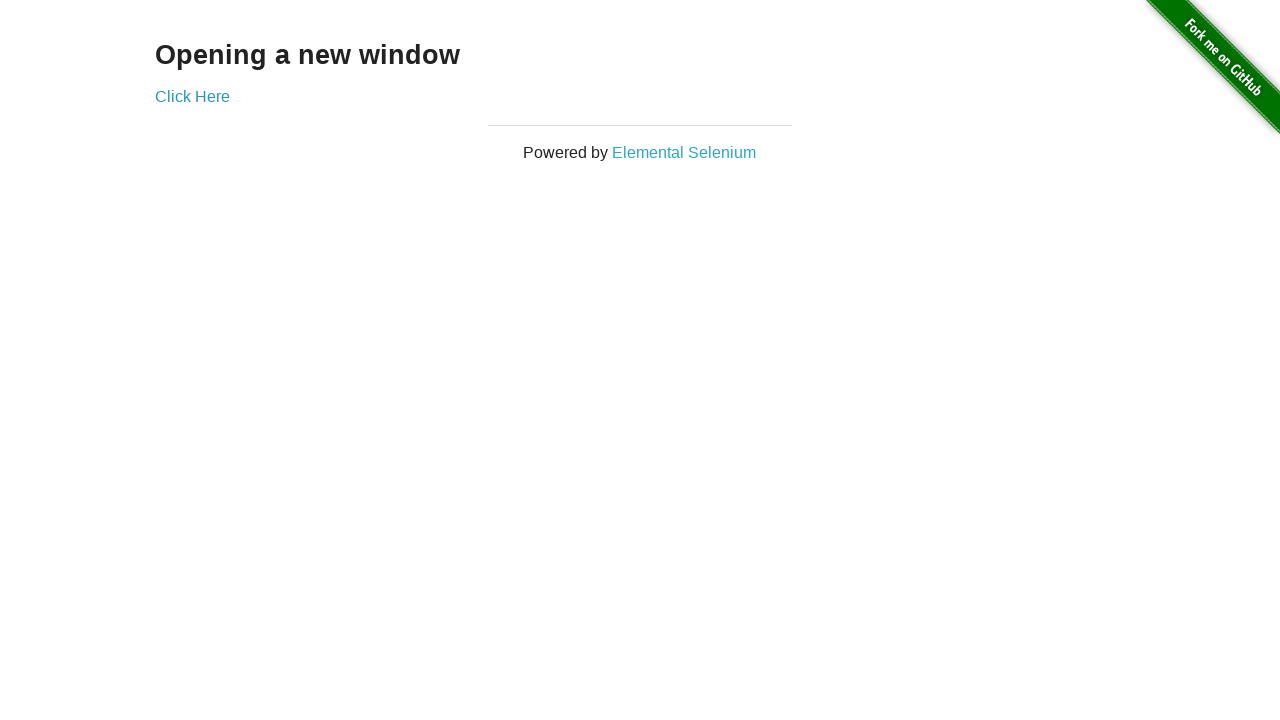

Verified original window is still accessible and link element is present
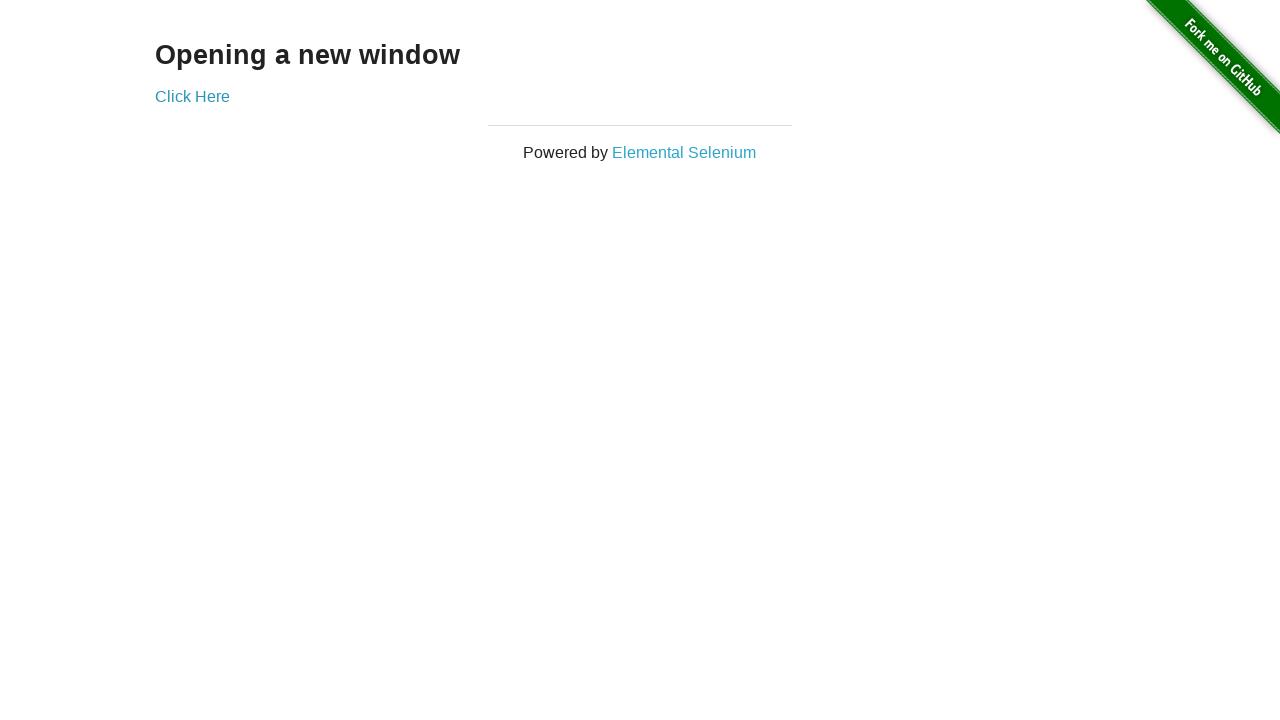

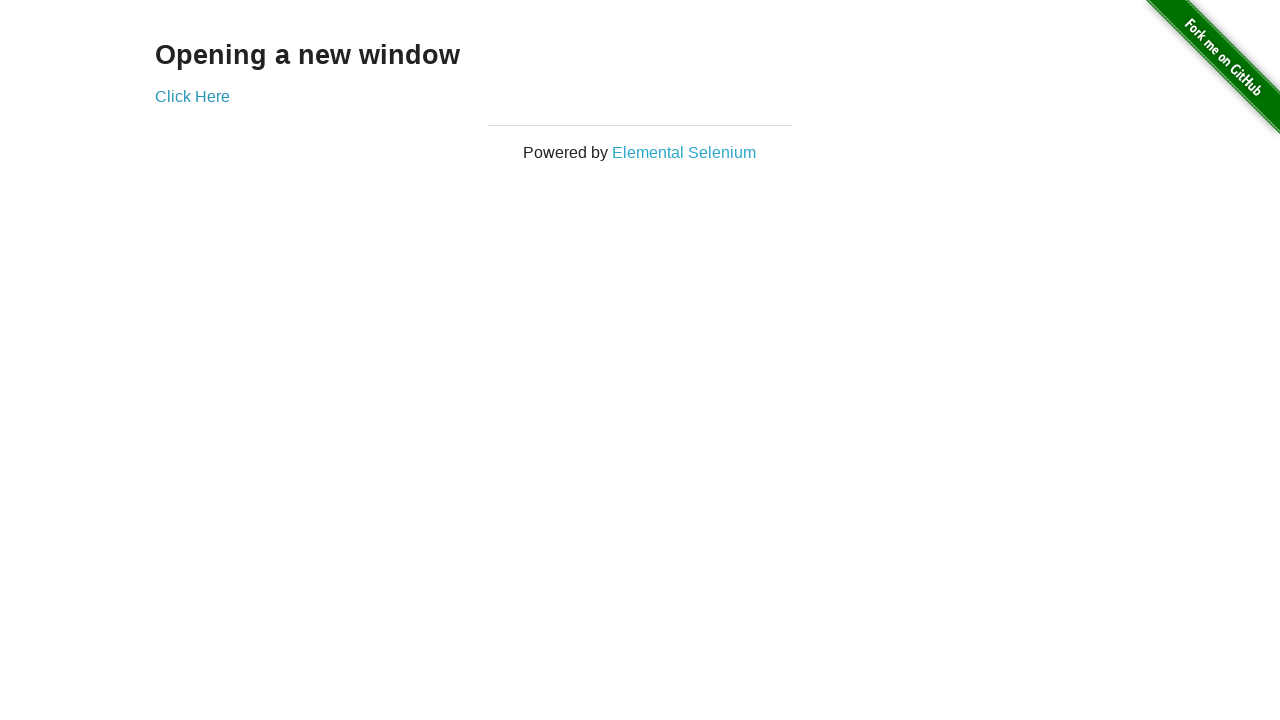